Navigates to the Formula 1 World Drivers' Championship standings page and waits for the results table to load with driver, team, and points information

Starting URL: https://www.formula1.com/en/results/2025/drivers

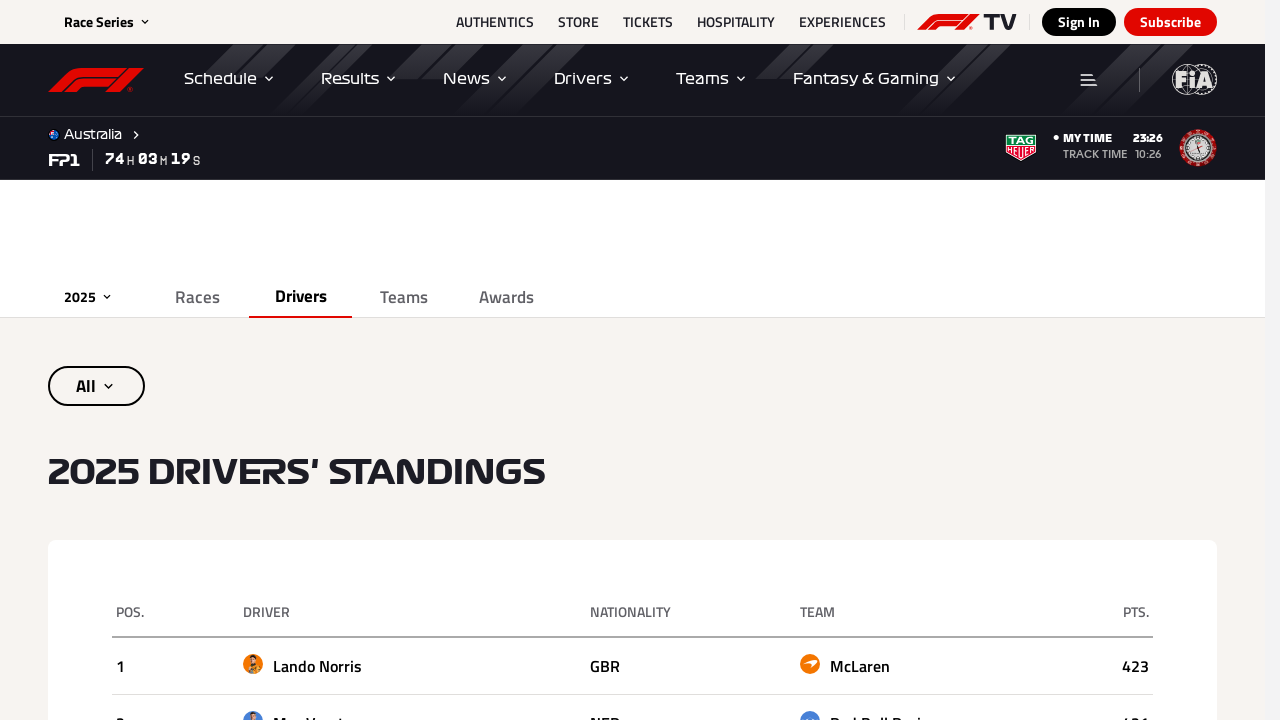

Navigated to F1 World Drivers' Championship standings page and waited for results table rows to become visible
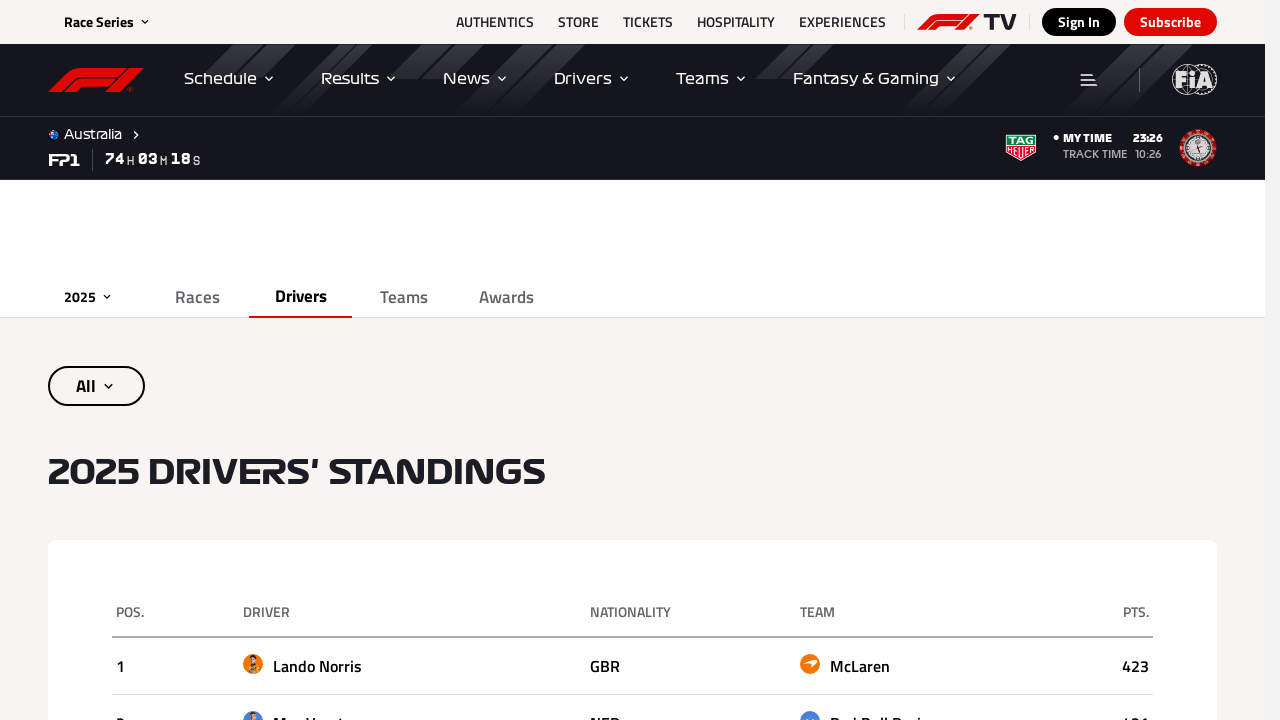

Verified standings table contains driver, team, and points data
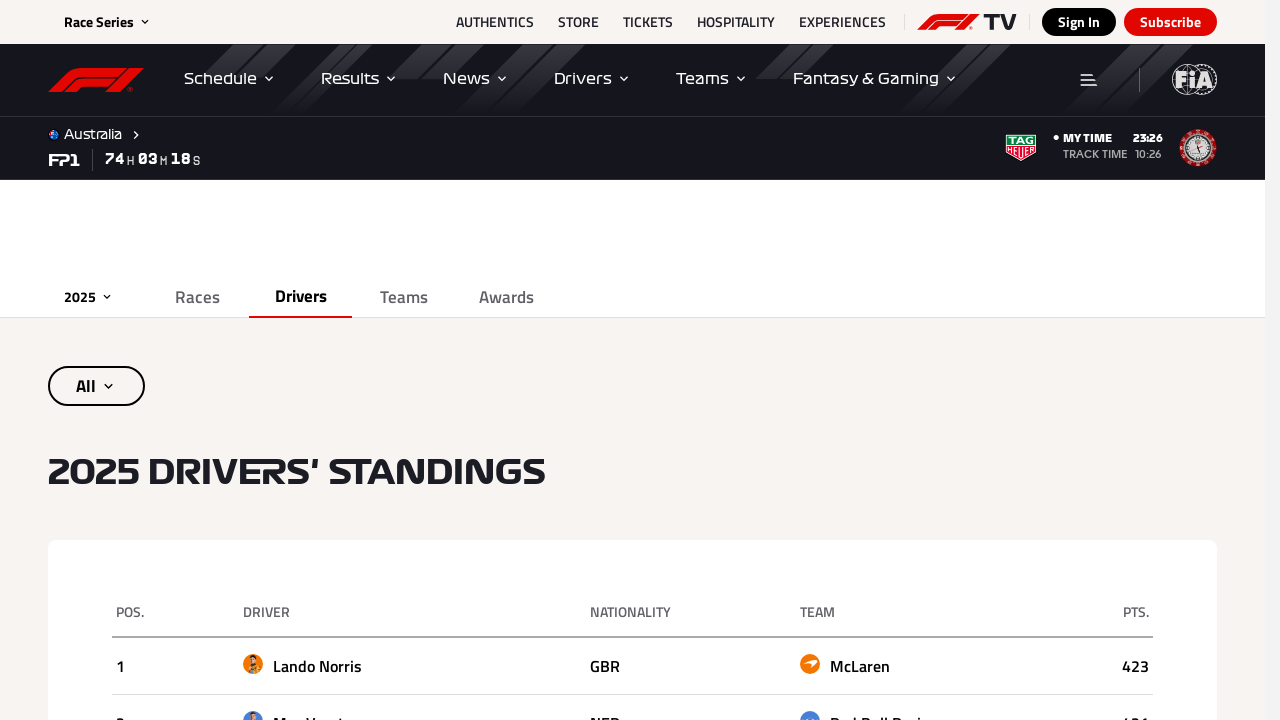

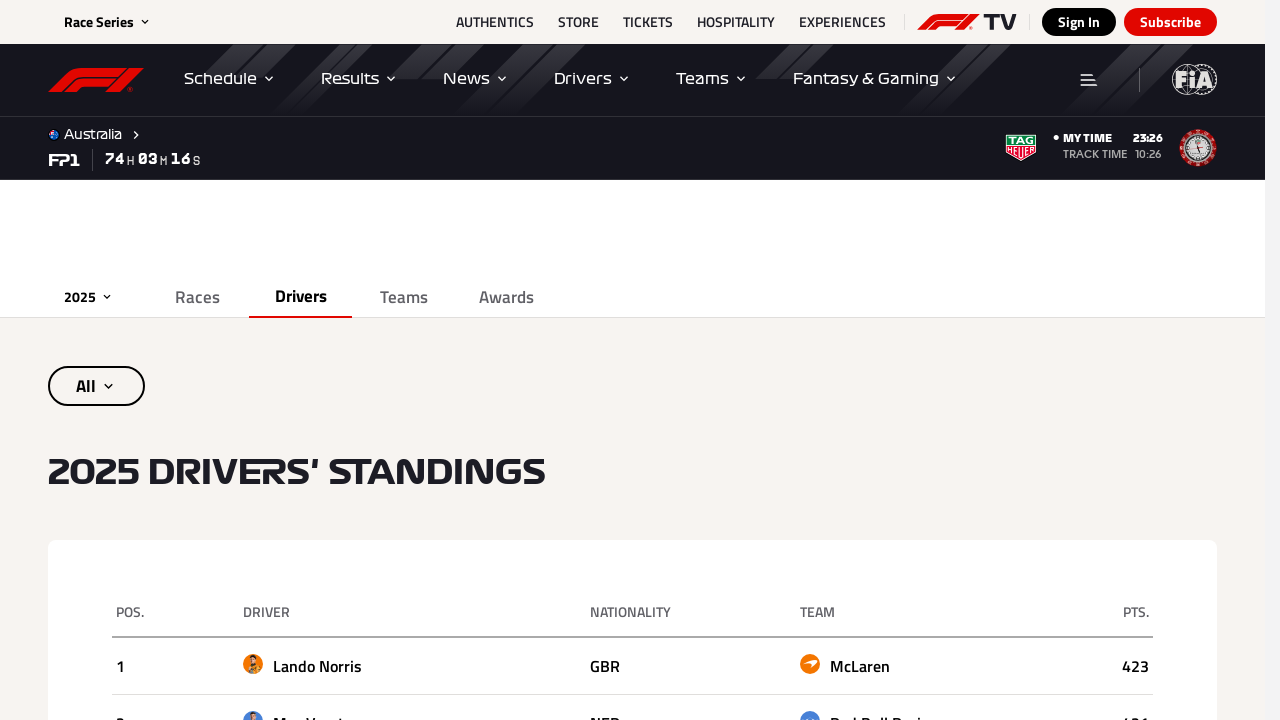